Tests adding a duplicate product to cart and verifies cart functionality.

Starting URL: https://www.bstackdemo.com

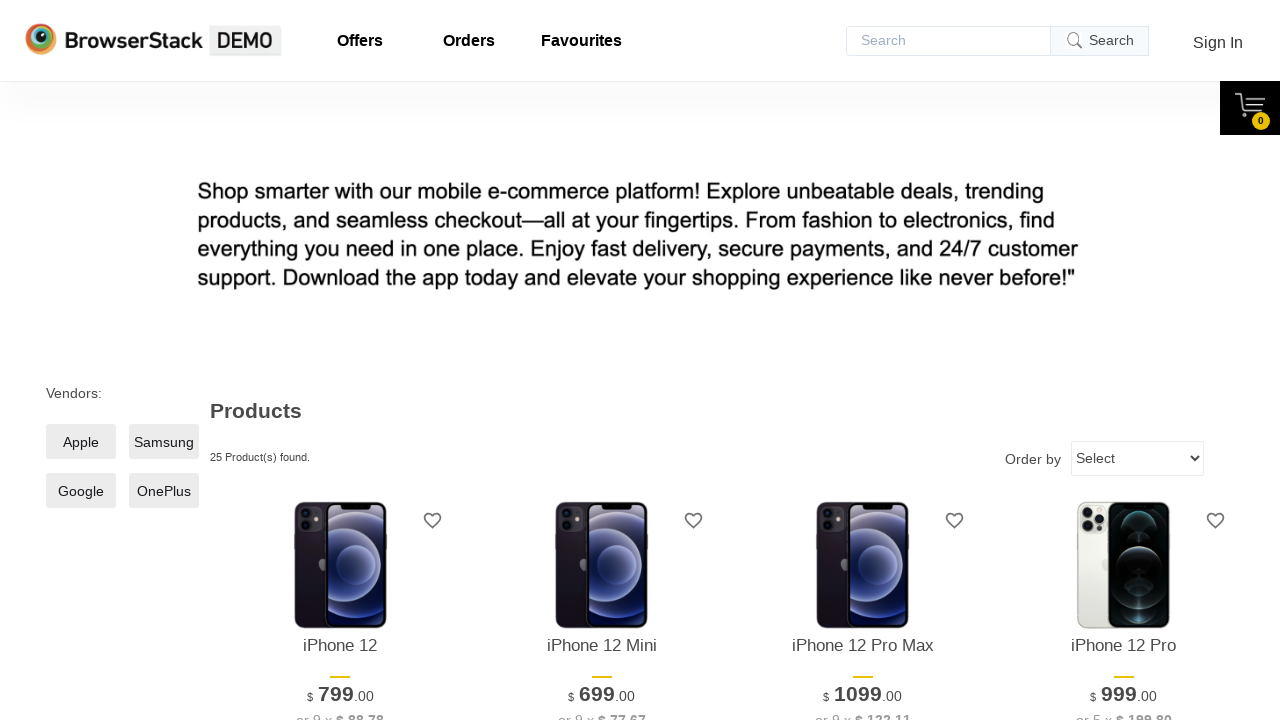

Waited for first product to be visible
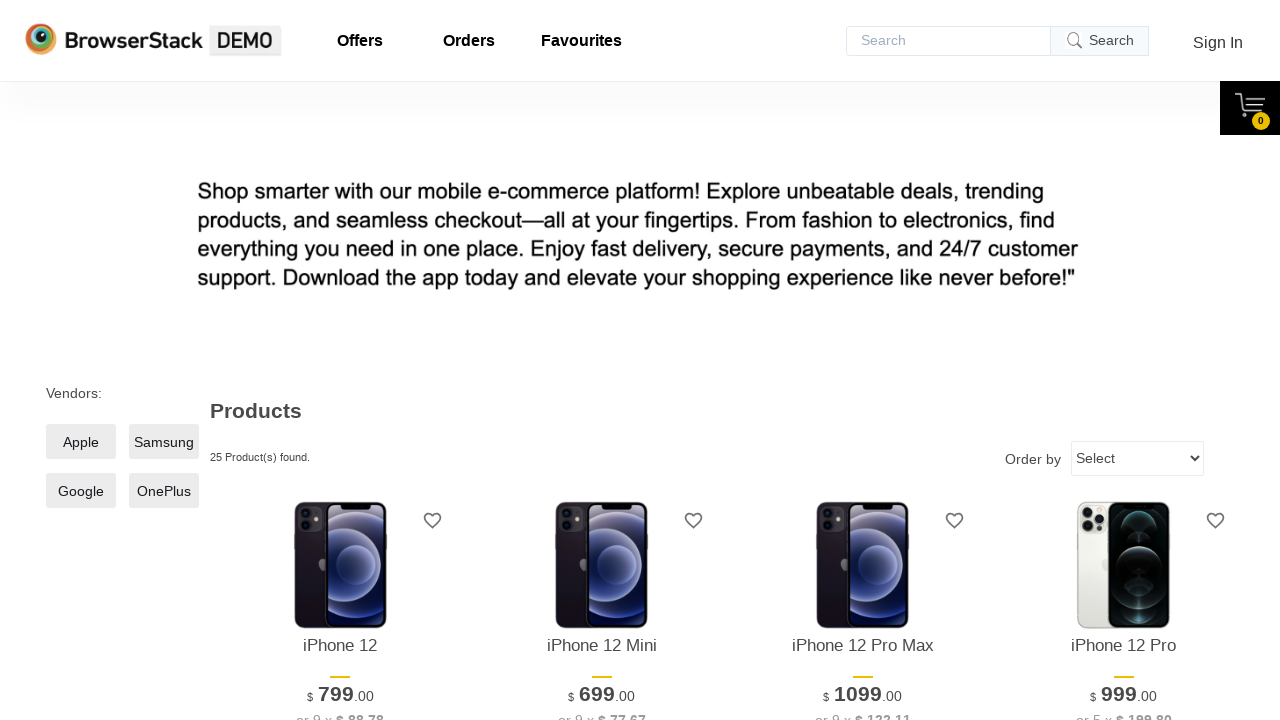

Clicked add to cart button for first product at (340, 361) on xpath=//*[@id='1']/div[4]
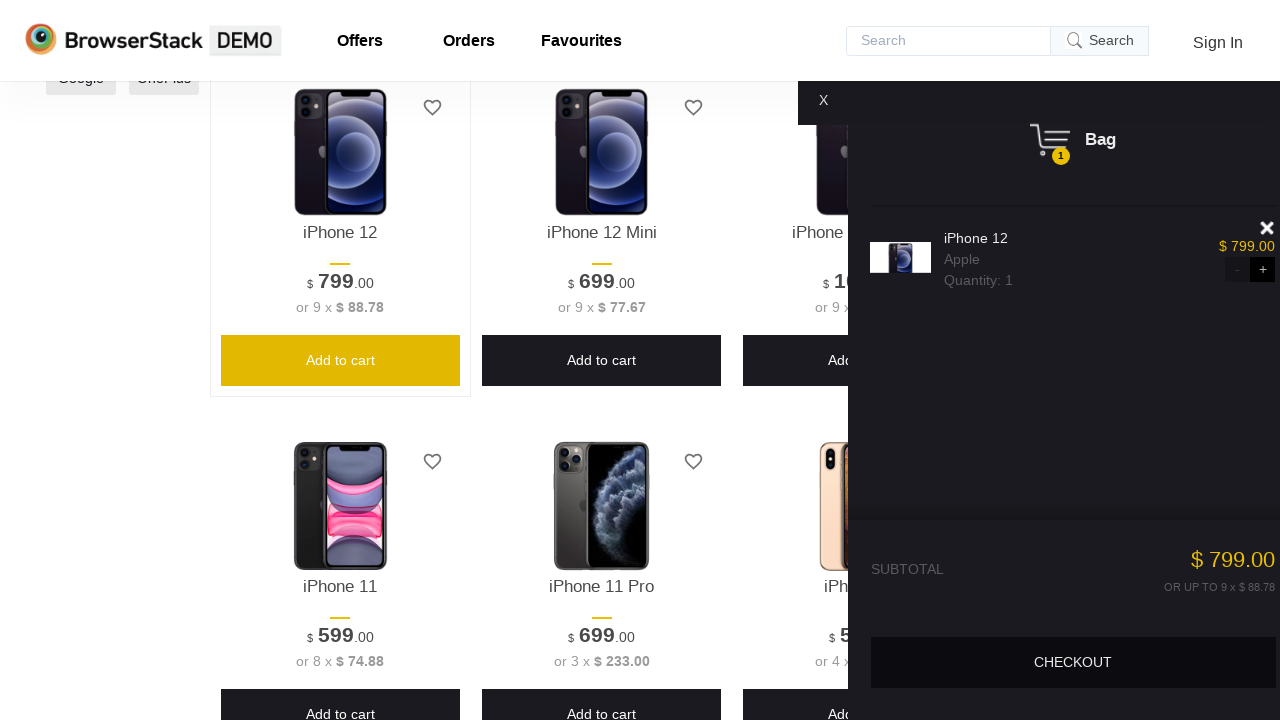

Cart content became visible after adding product
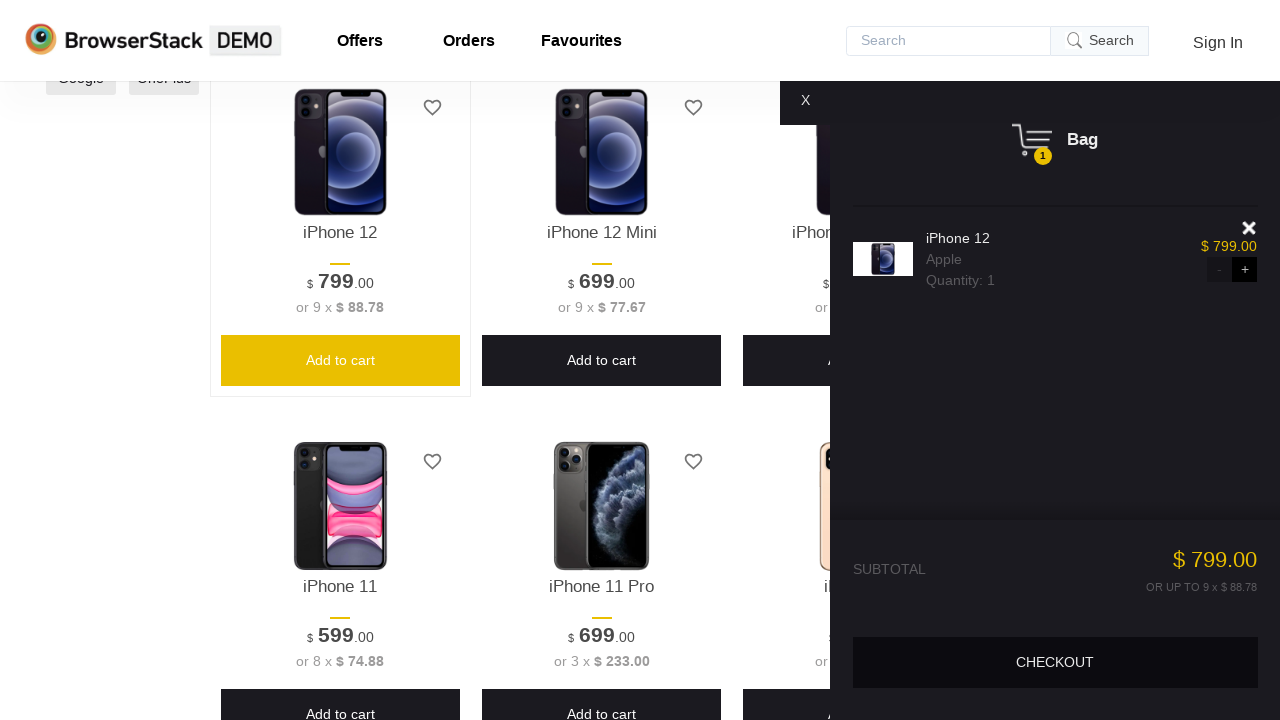

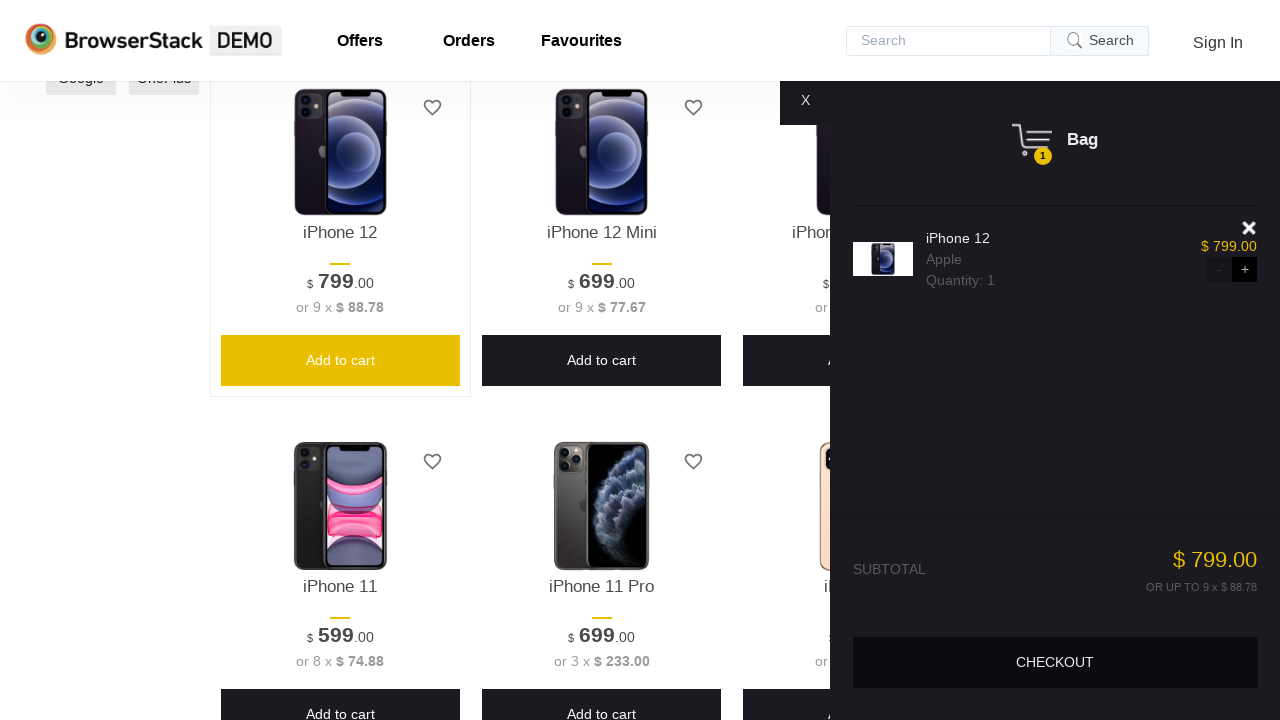